Tests the global header navigation dropdown menus on Mazda Mexico website by clicking on each menu item in the navigation bar to verify dropdowns function correctly.

Starting URL: https://www.mazda.mx

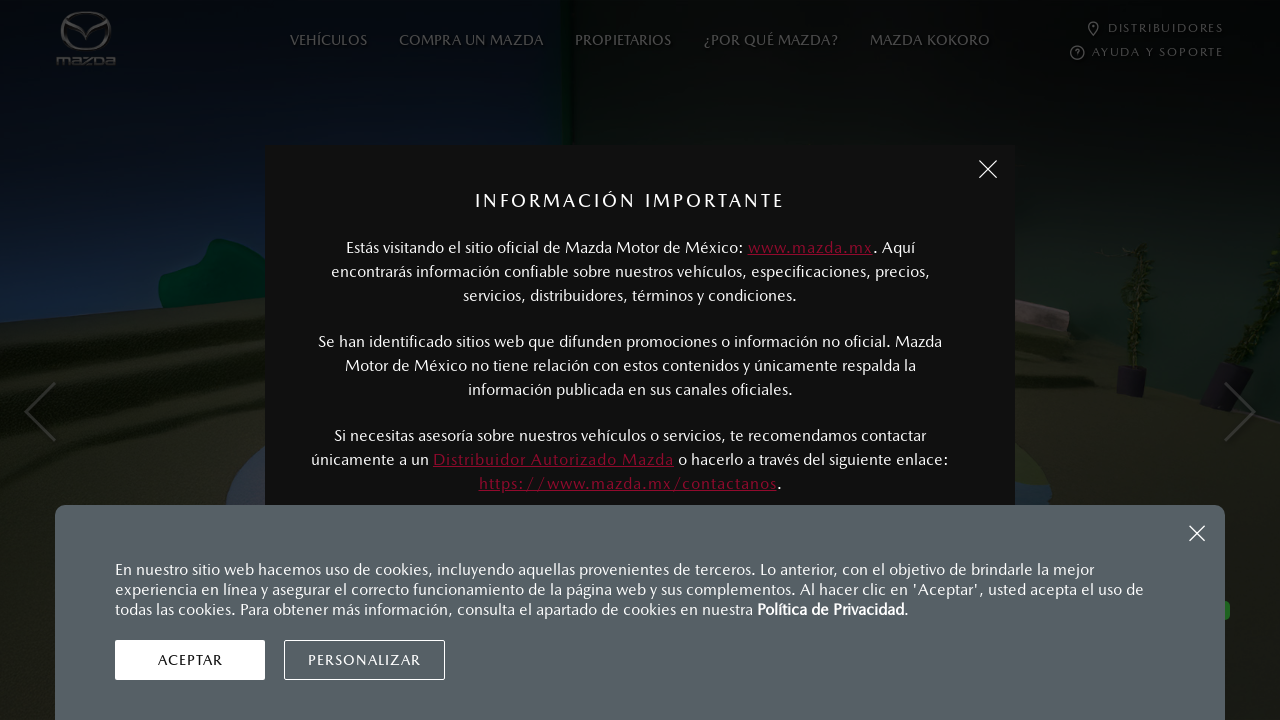

Waited 2 seconds for page to load
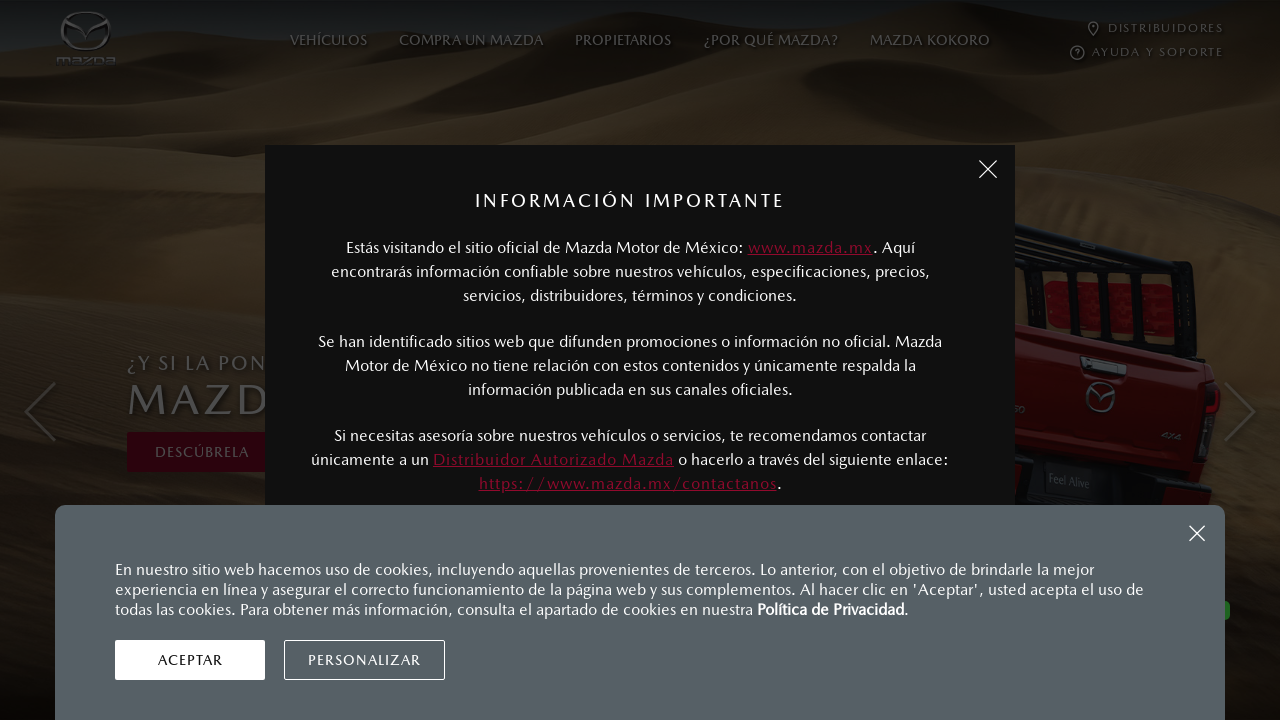

Located all menu items in global navigation
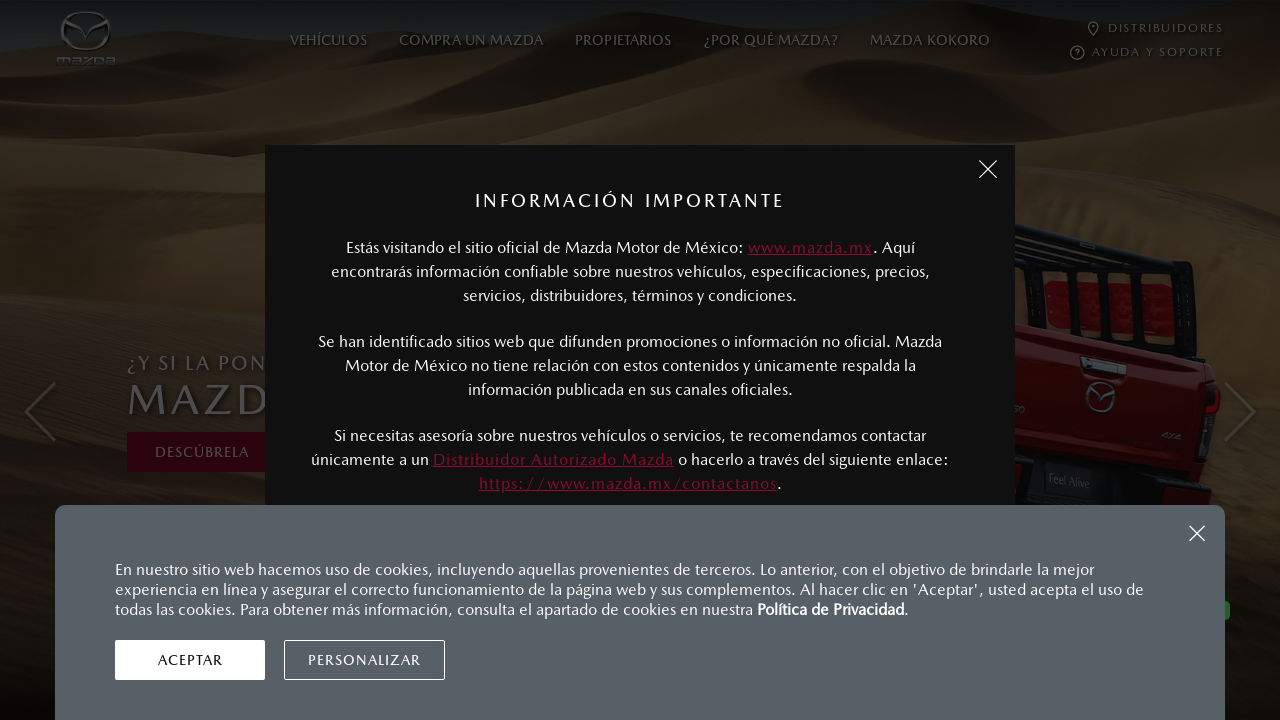

Found 0 menu items in navigation bar
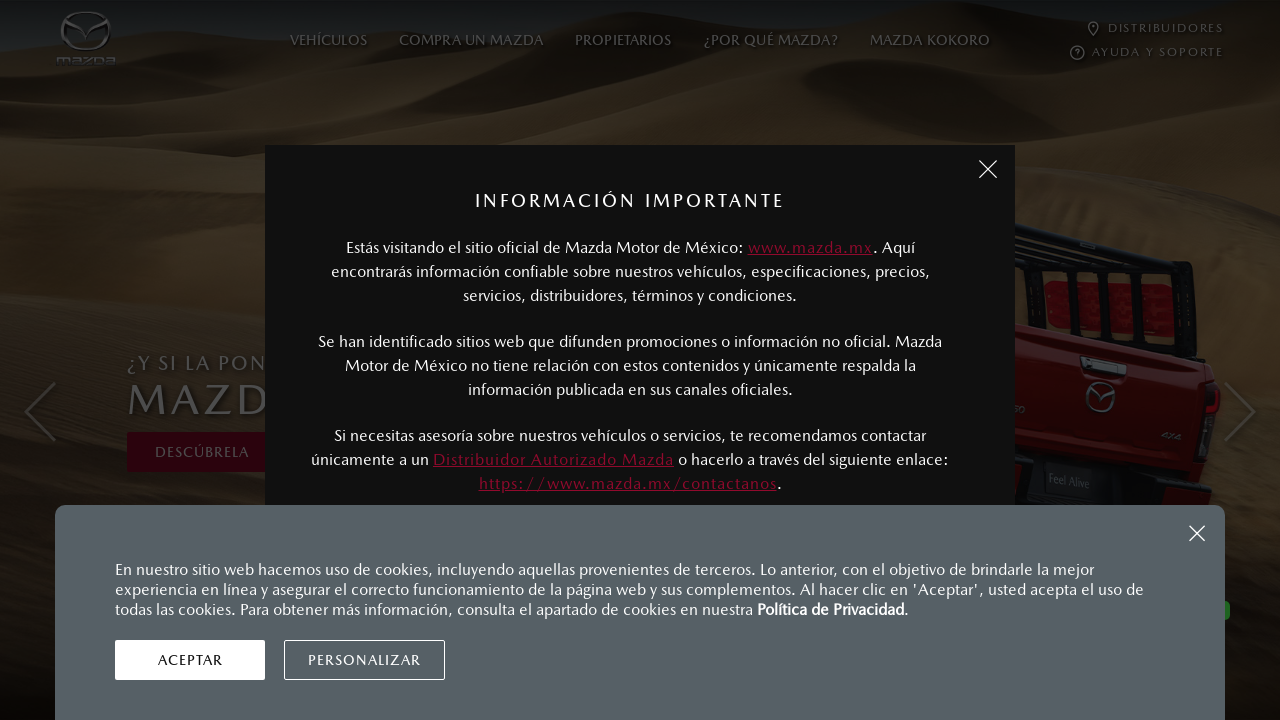

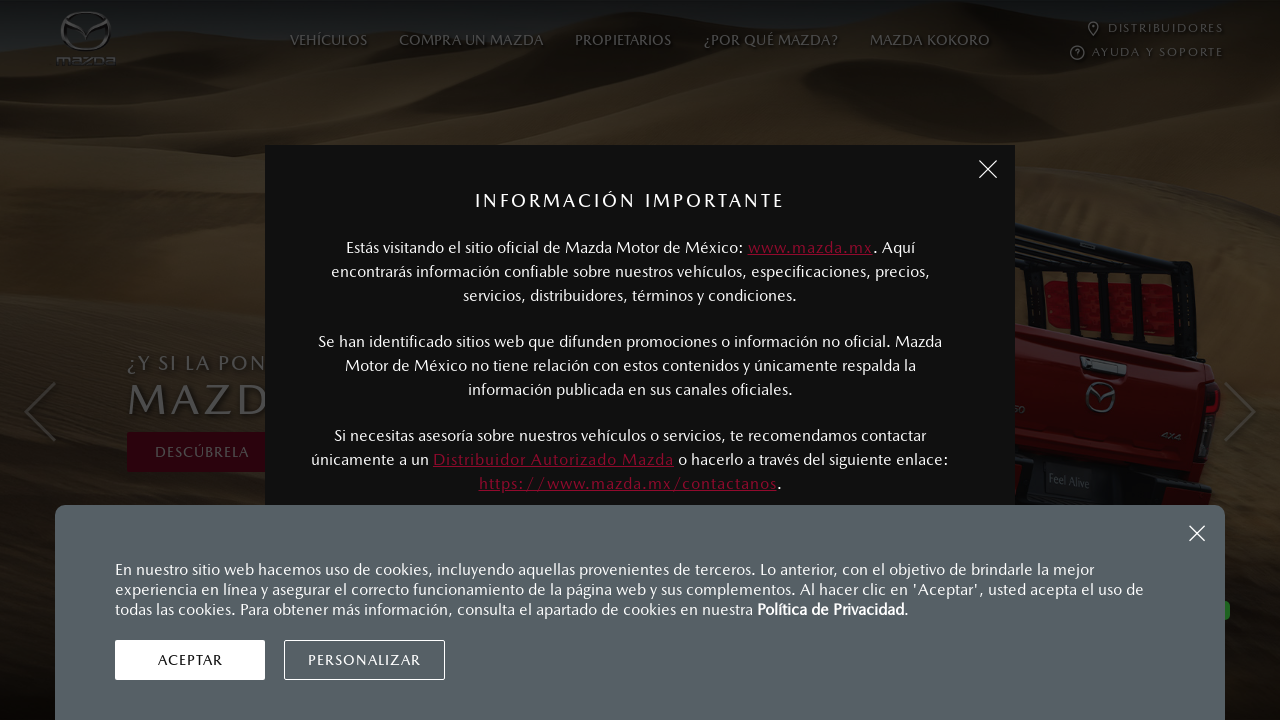